Verifies that various page elements (username field, password field, forgot password link, logo image) can be located using different XPath and CSS selectors on the OrangeHRM demo login page

Starting URL: https://opensource-demo.orangehrmlive.com/

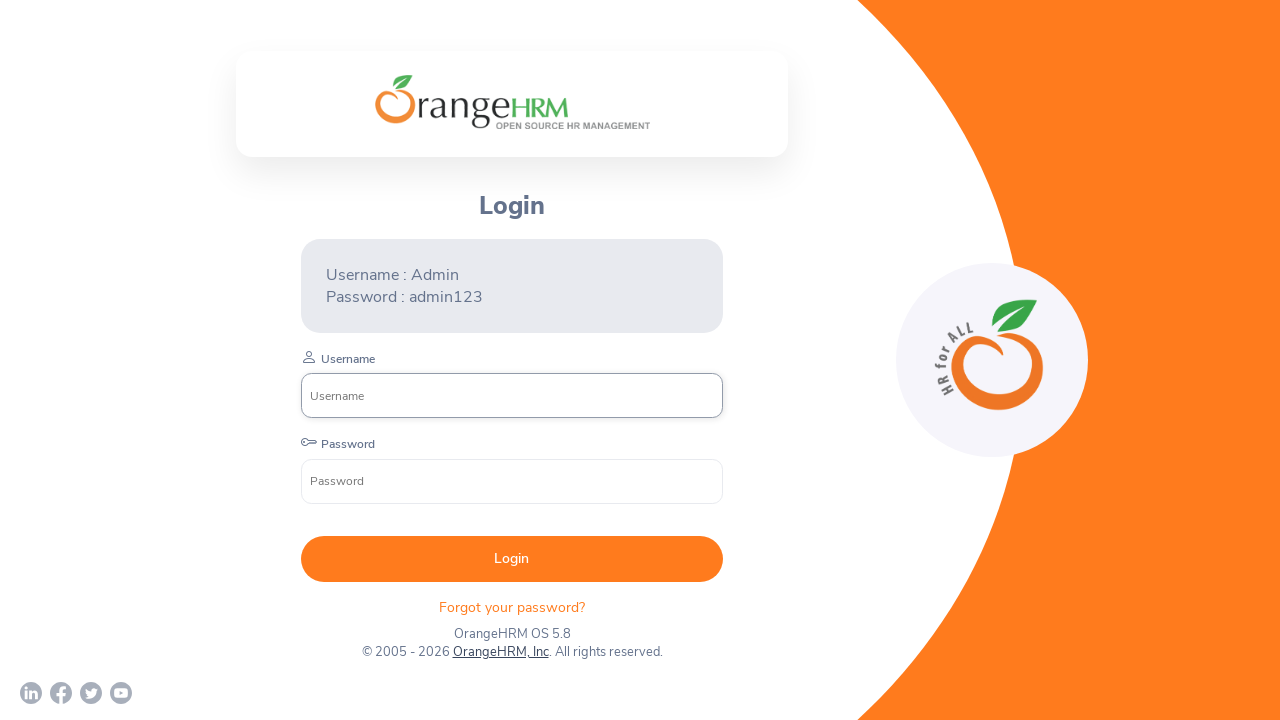

Username field located using XPath selector
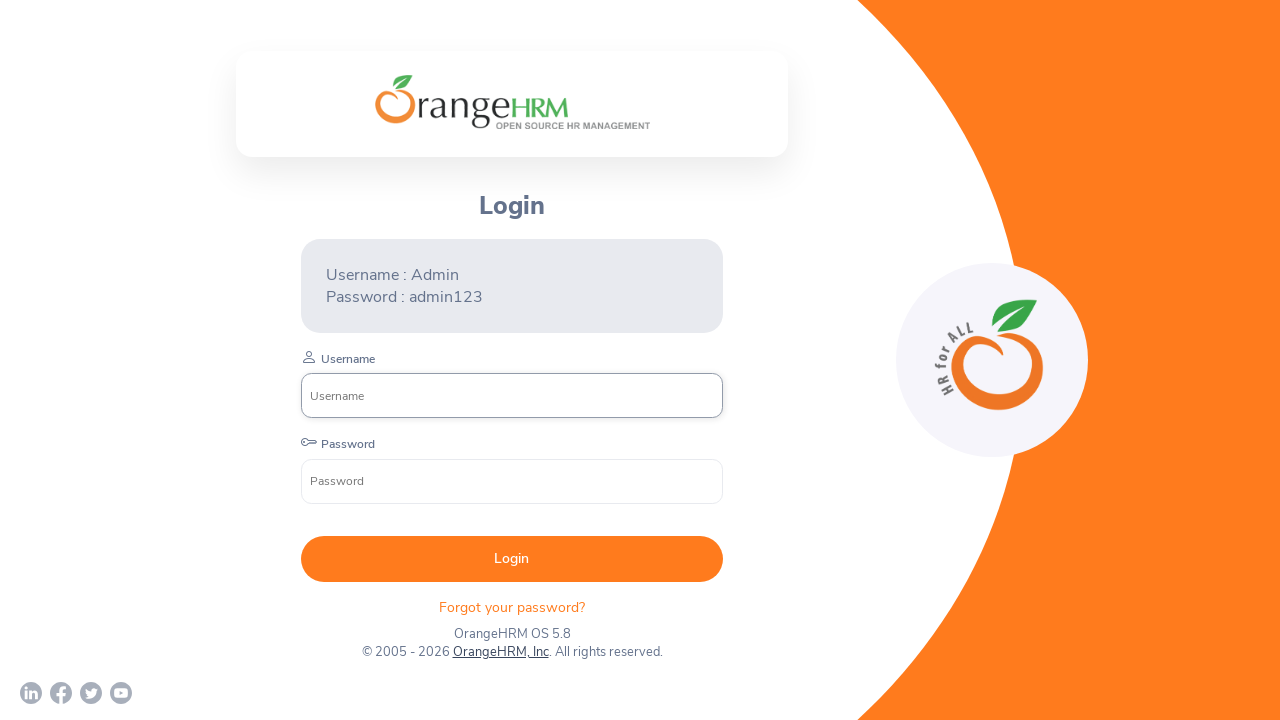

Password field located using XPath selector
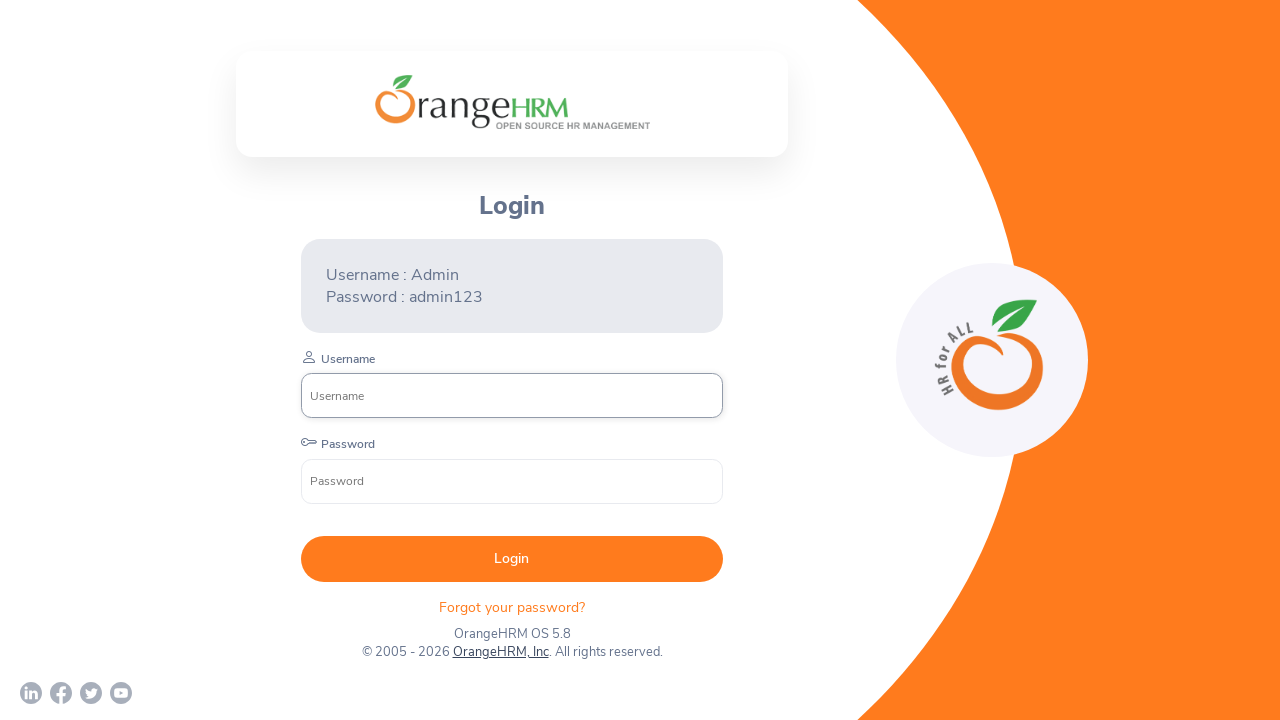

Forgot password link located using text selector
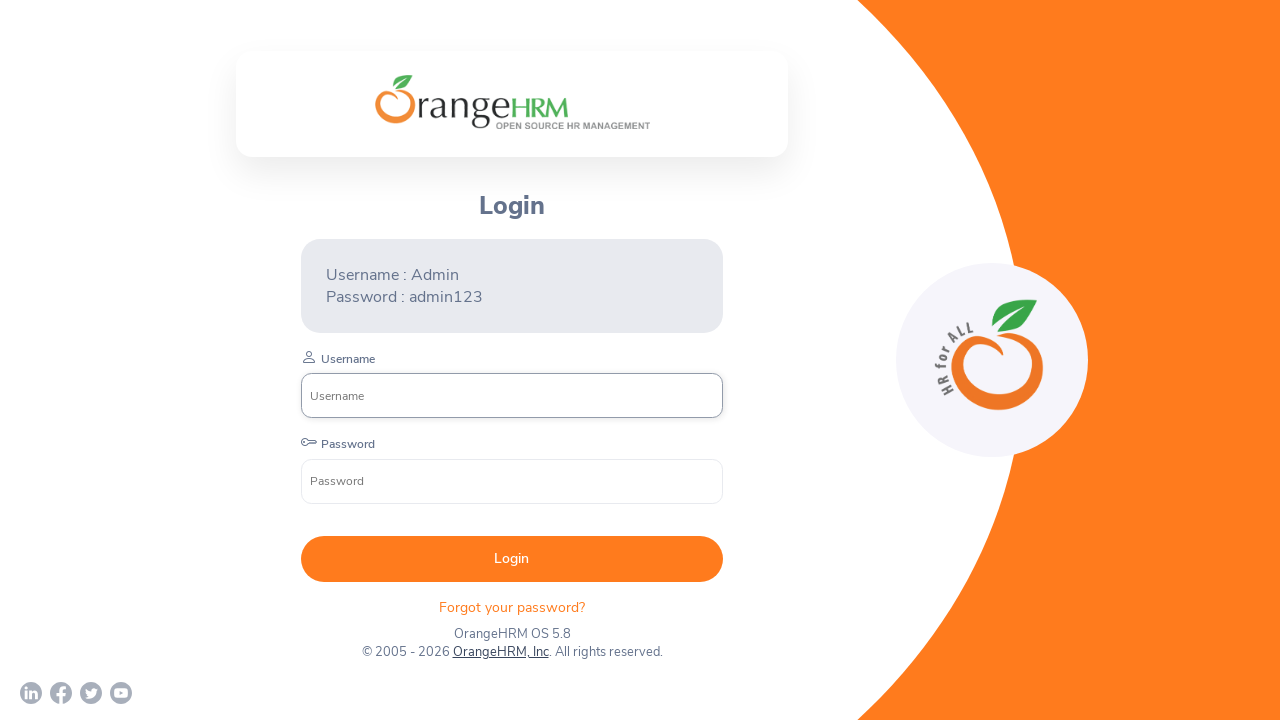

Logo image located using CSS selector
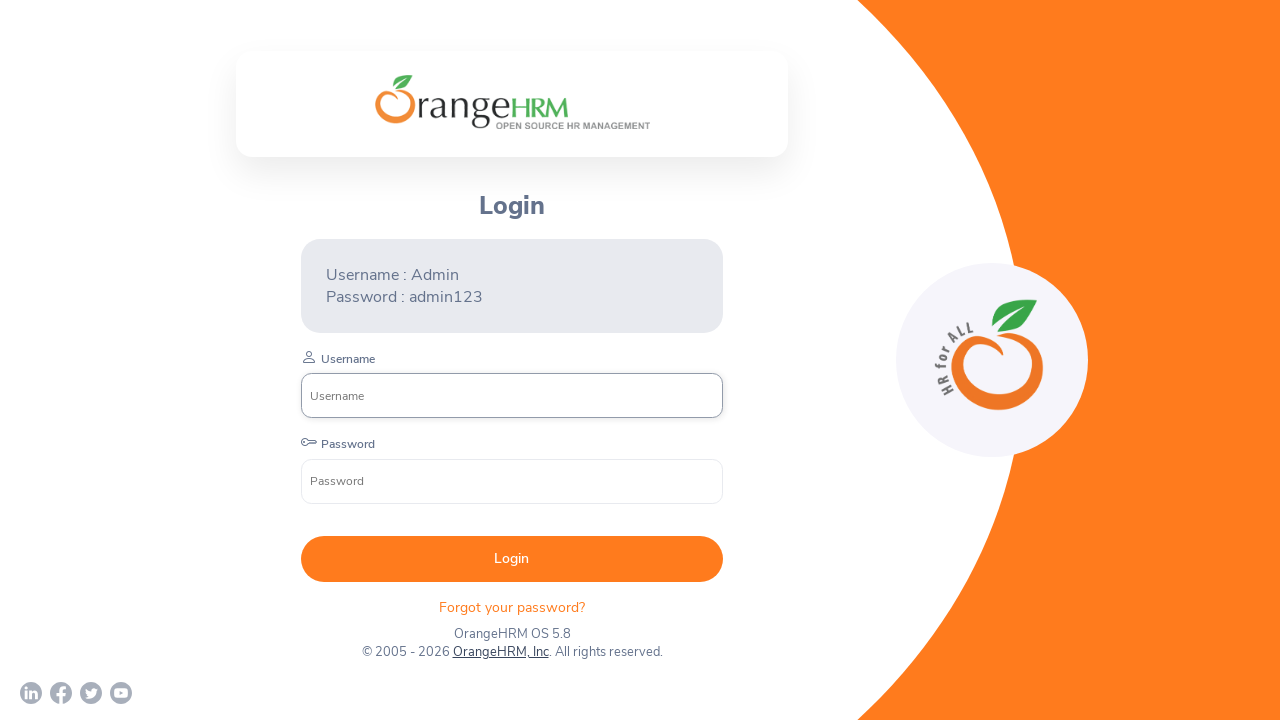

Username field verified using CSS selector
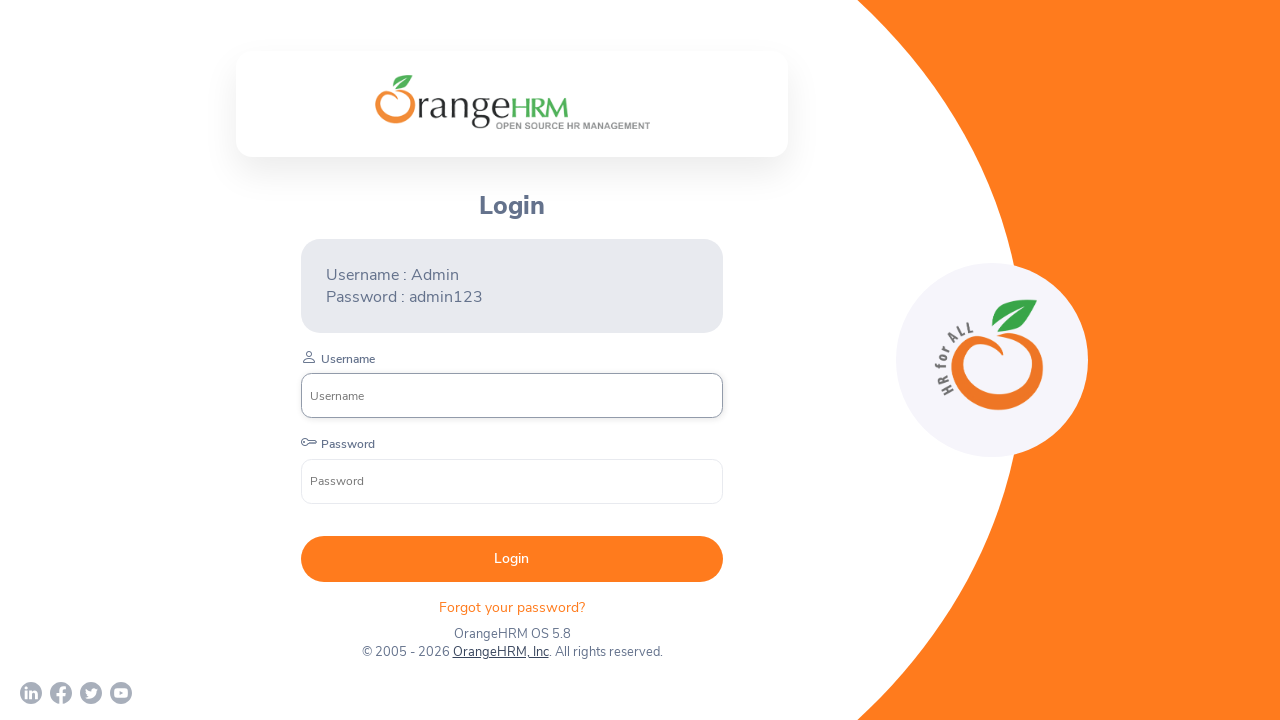

Password field verified using CSS selector
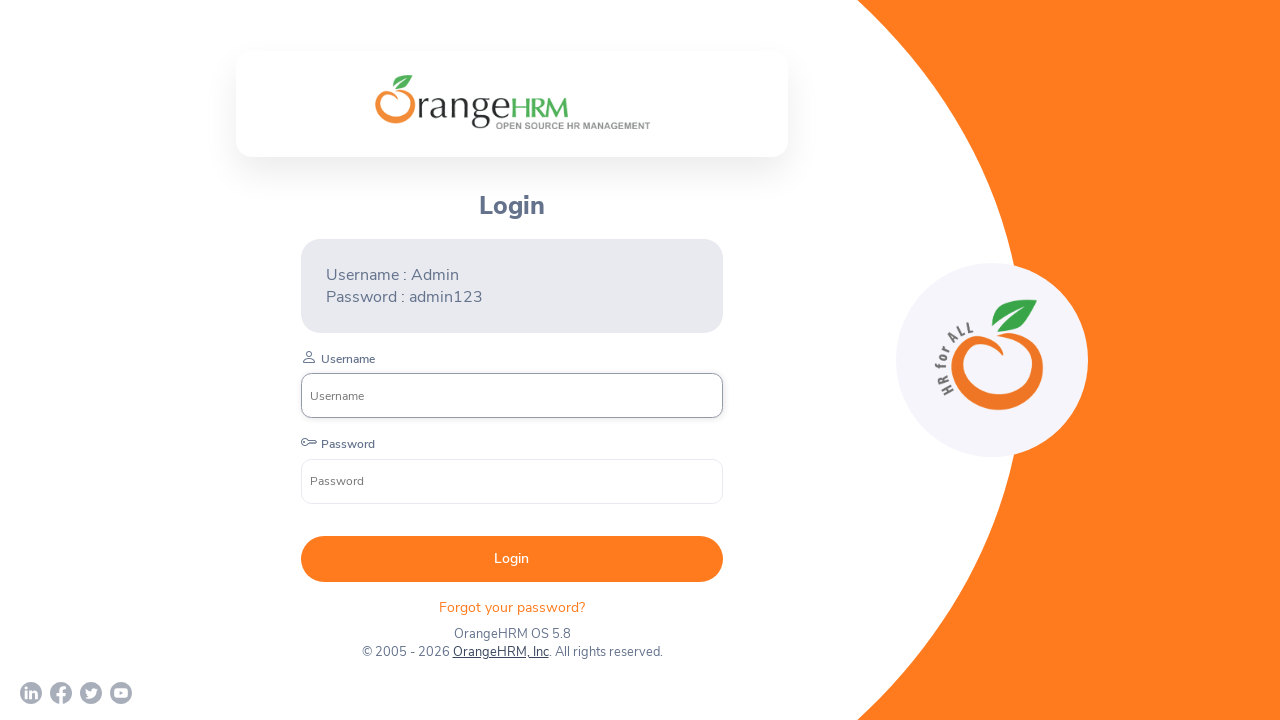

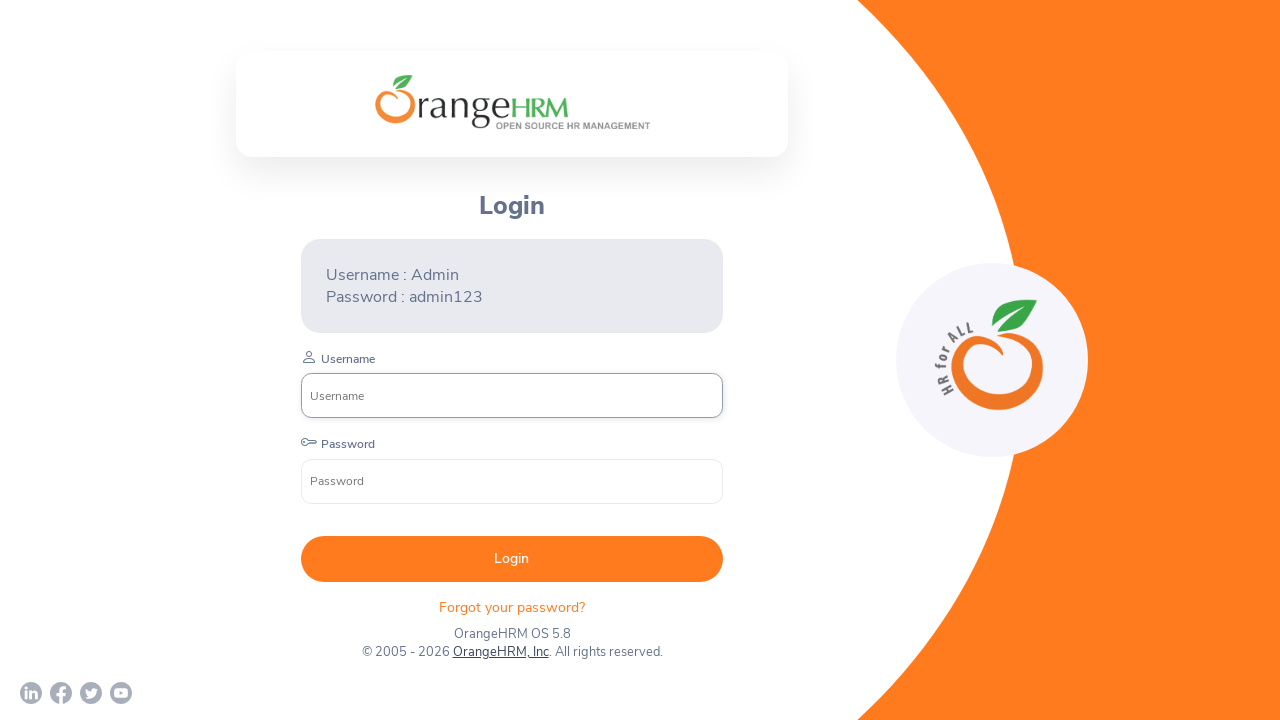